Tests date picker functionality by clicking on date field and entering a date

Starting URL: https://formy-project.herokuapp.com/datepicker

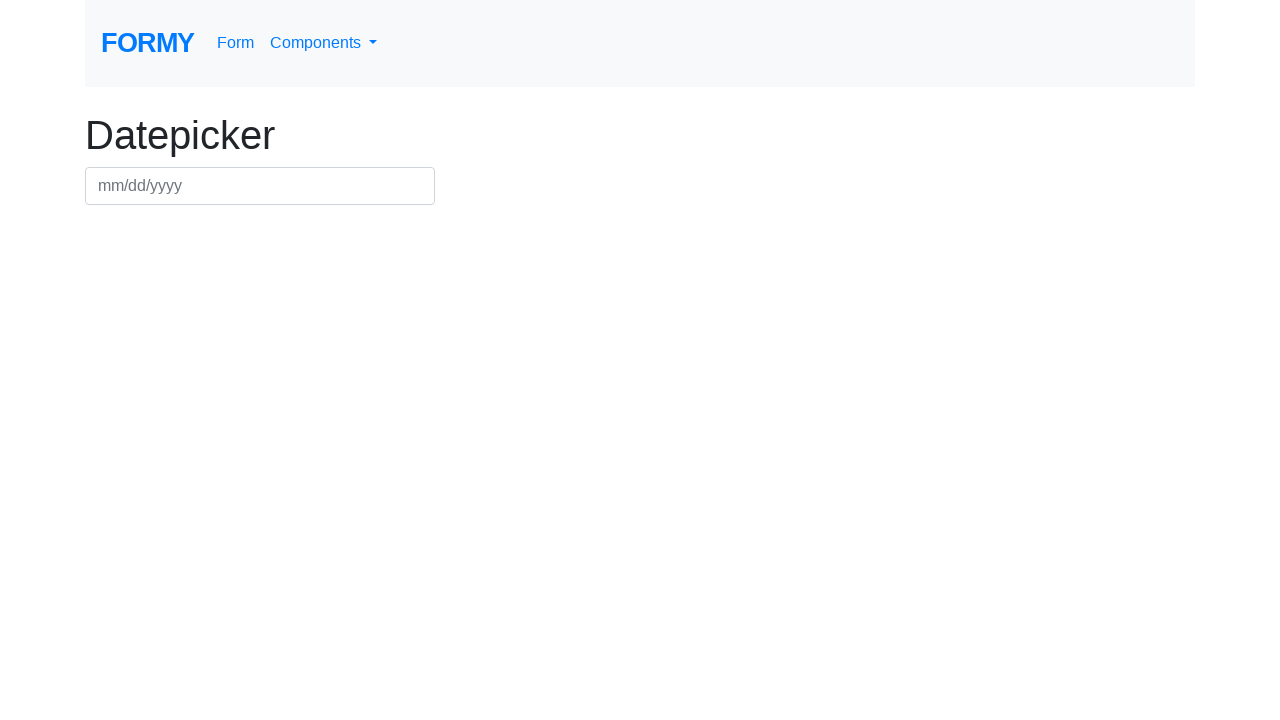

Clicked on the datepicker field at (260, 186) on #datepicker
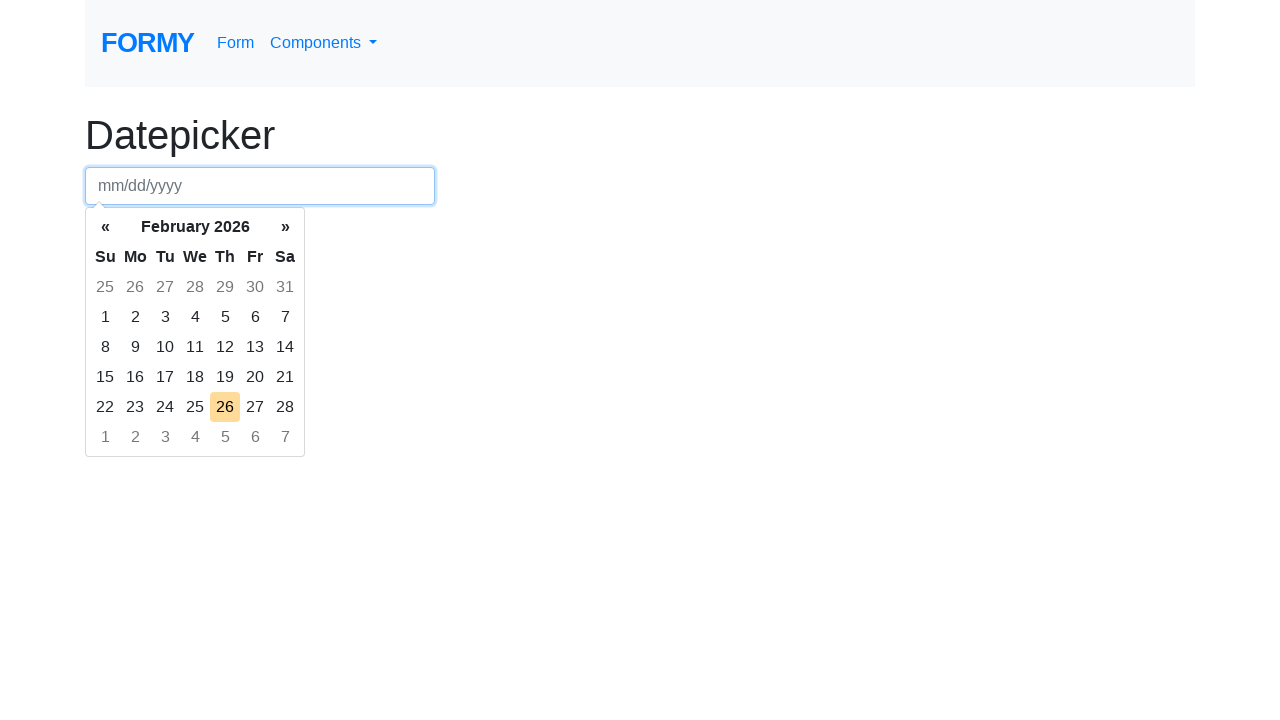

Entered date '02/03/2028' in the datepicker field on #datepicker
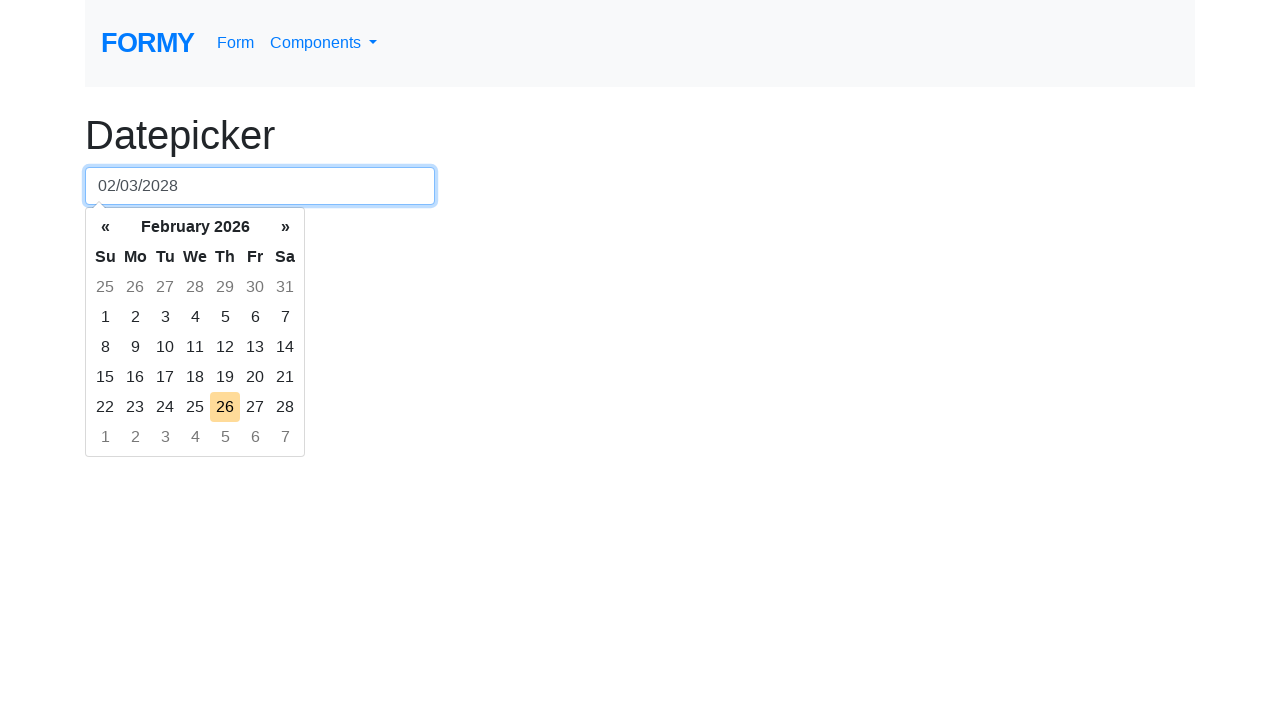

Pressed Enter key to confirm the date selection on #datepicker
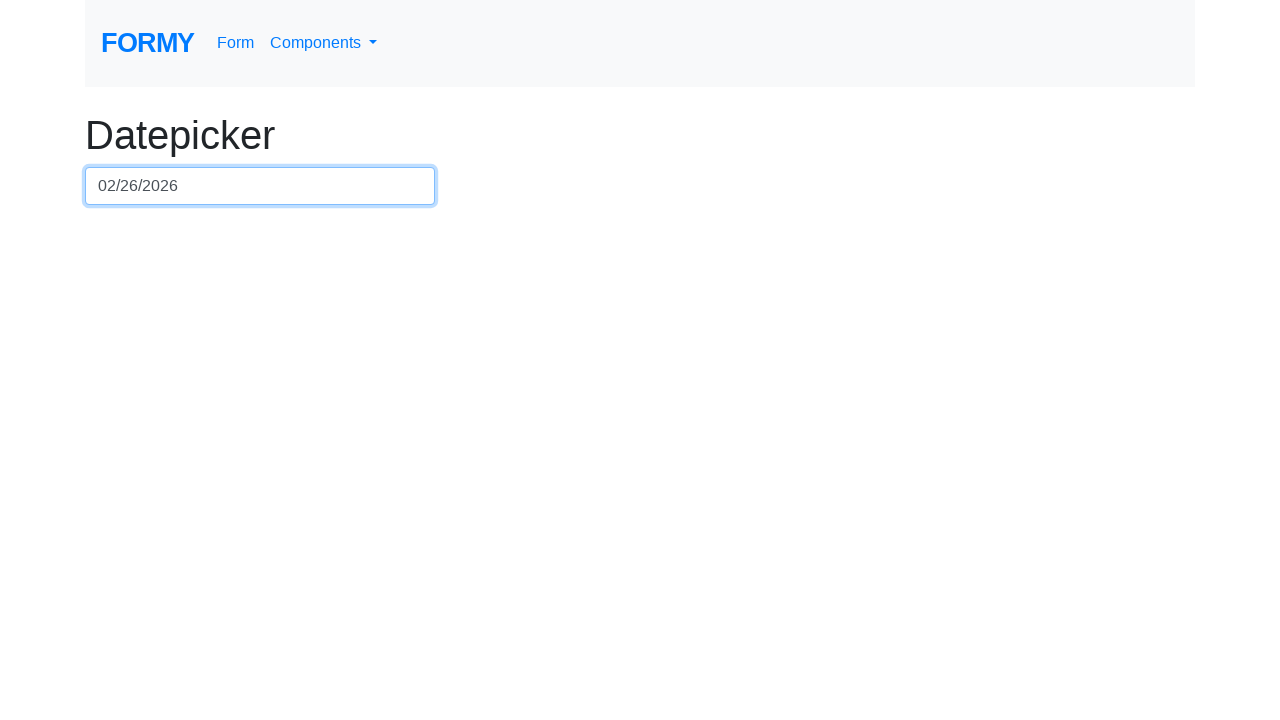

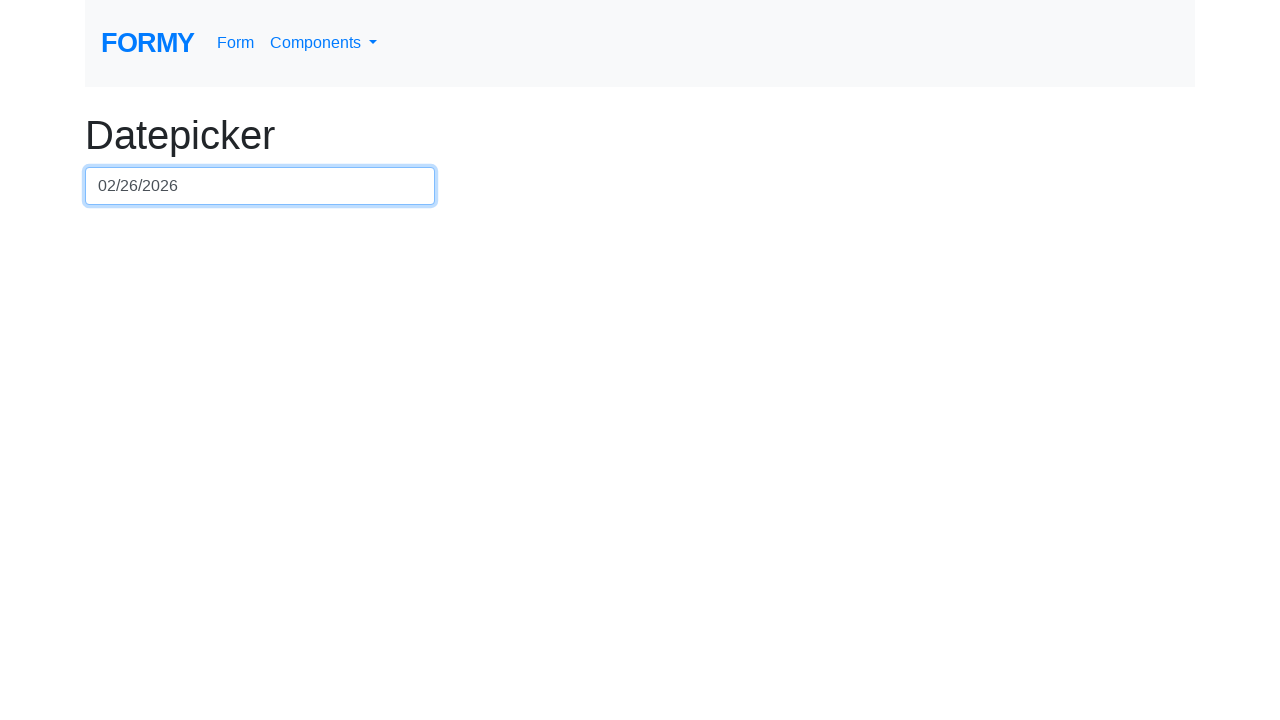